Tests window handling by clicking a link that opens a new window, switching to the new window, and verifying the title changes from "Windows" to "New Window"

Starting URL: https://practice.cydeo.com/windows

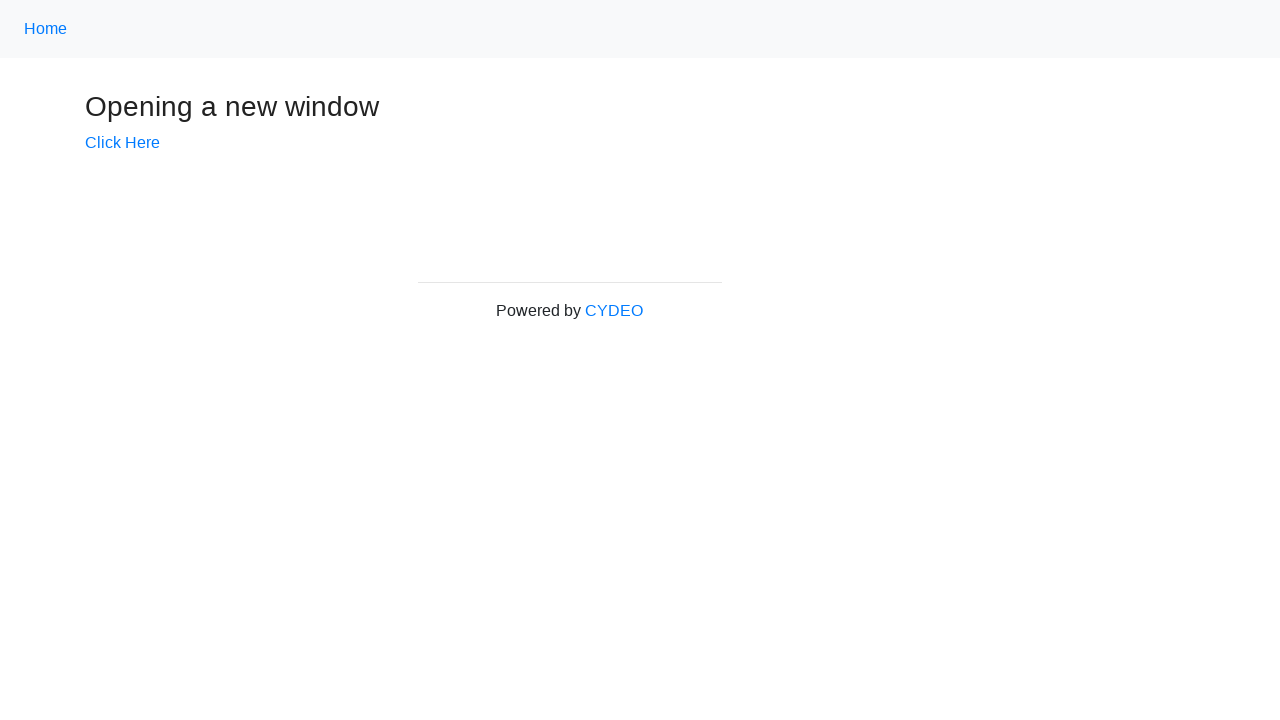

Verified initial page title is 'Windows'
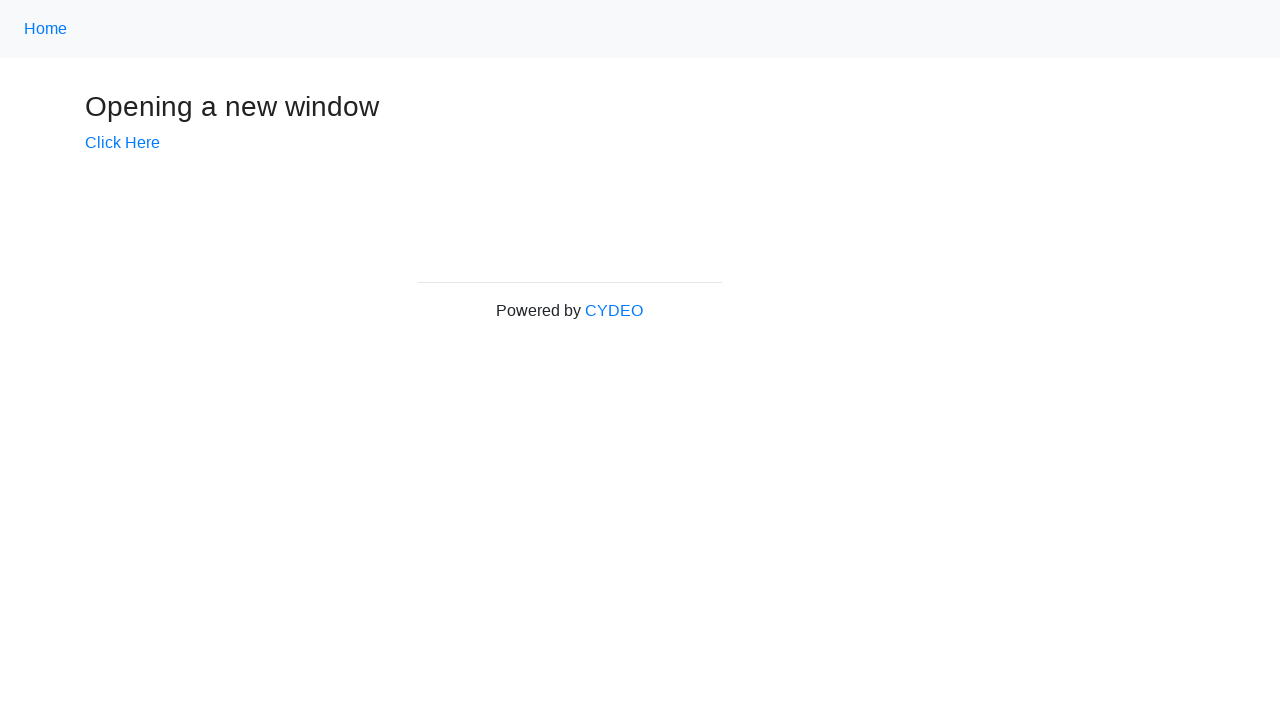

Clicked 'Click Here' link to open new window at (122, 143) on text=Click Here
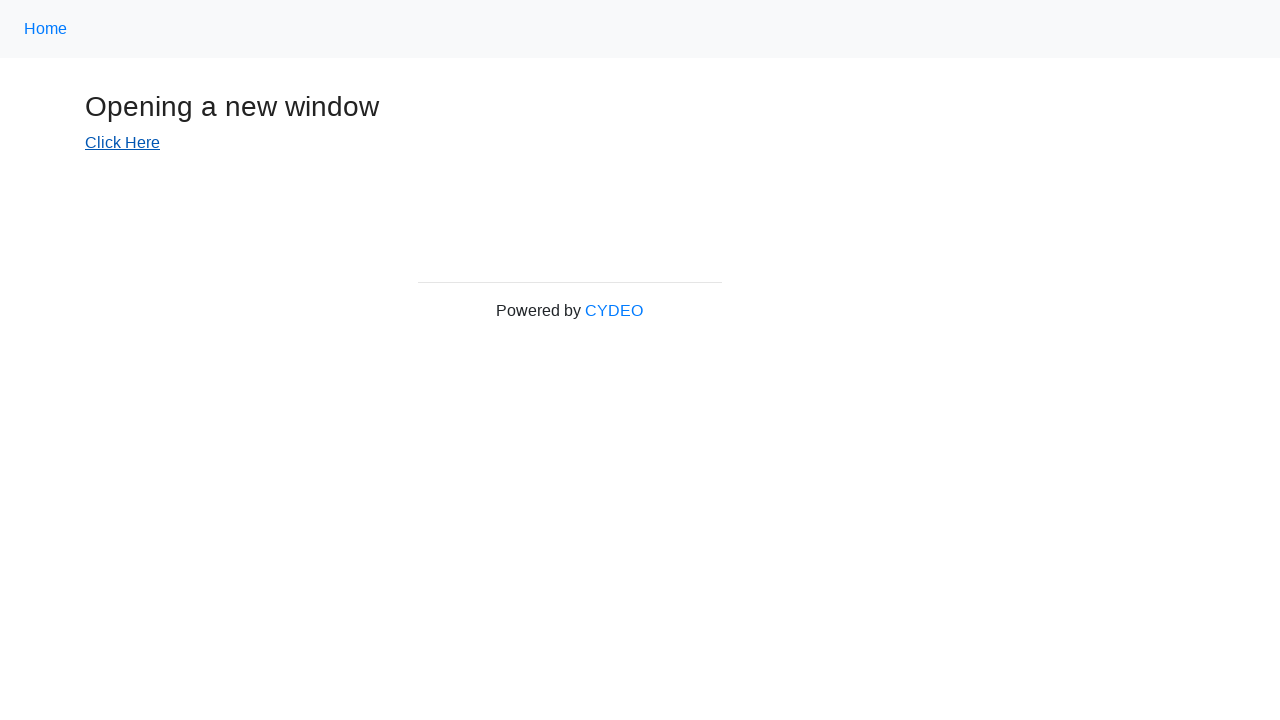

New window opened and captured at (122, 143) on text=Click Here
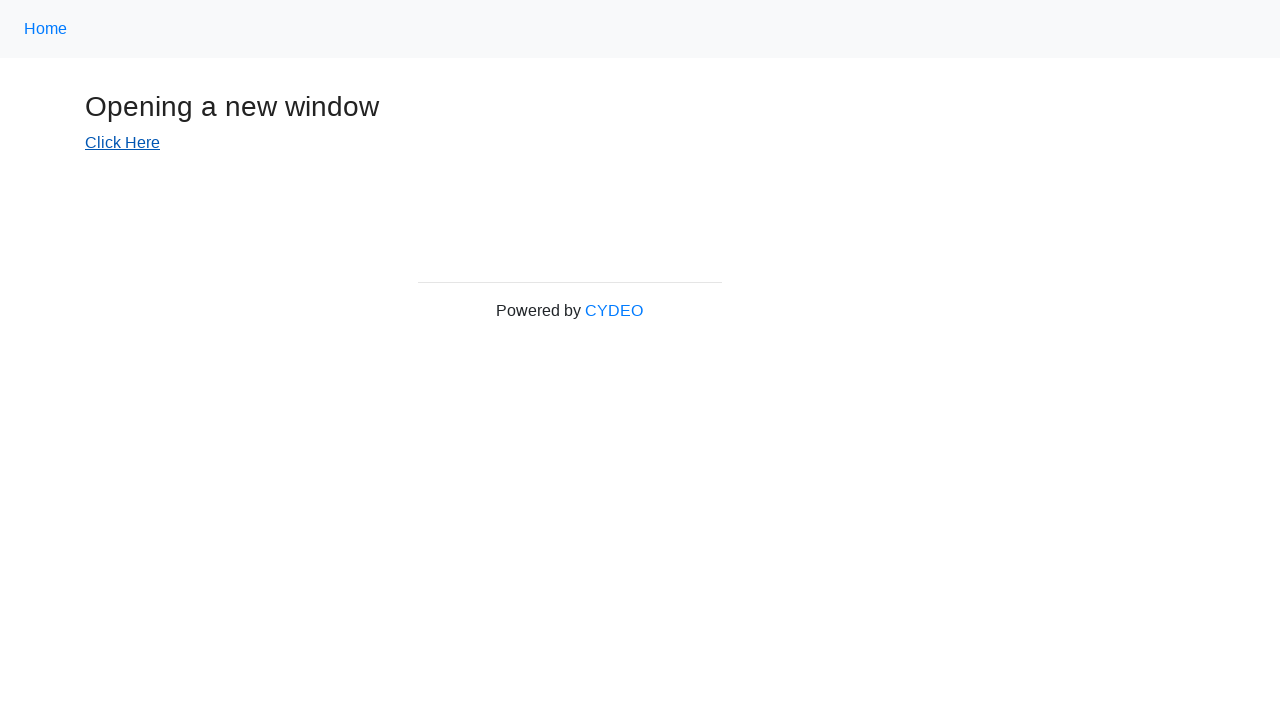

New window finished loading
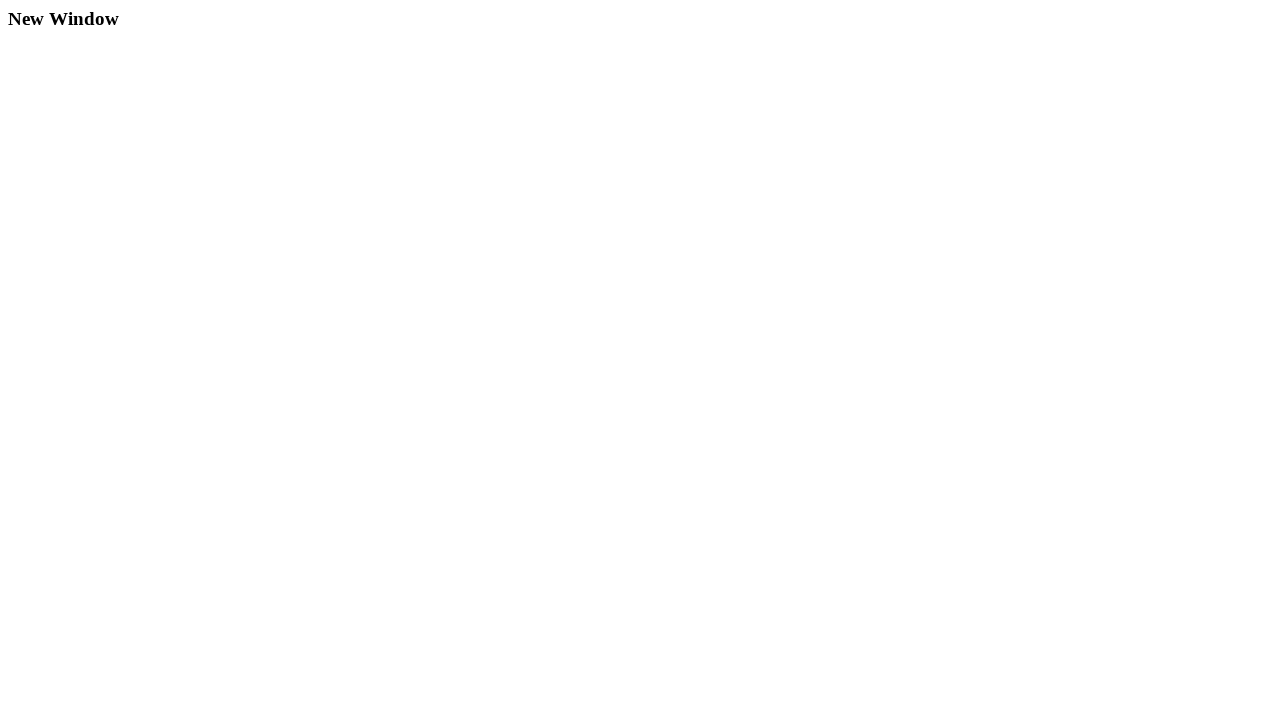

Verified new window title is 'New Window'
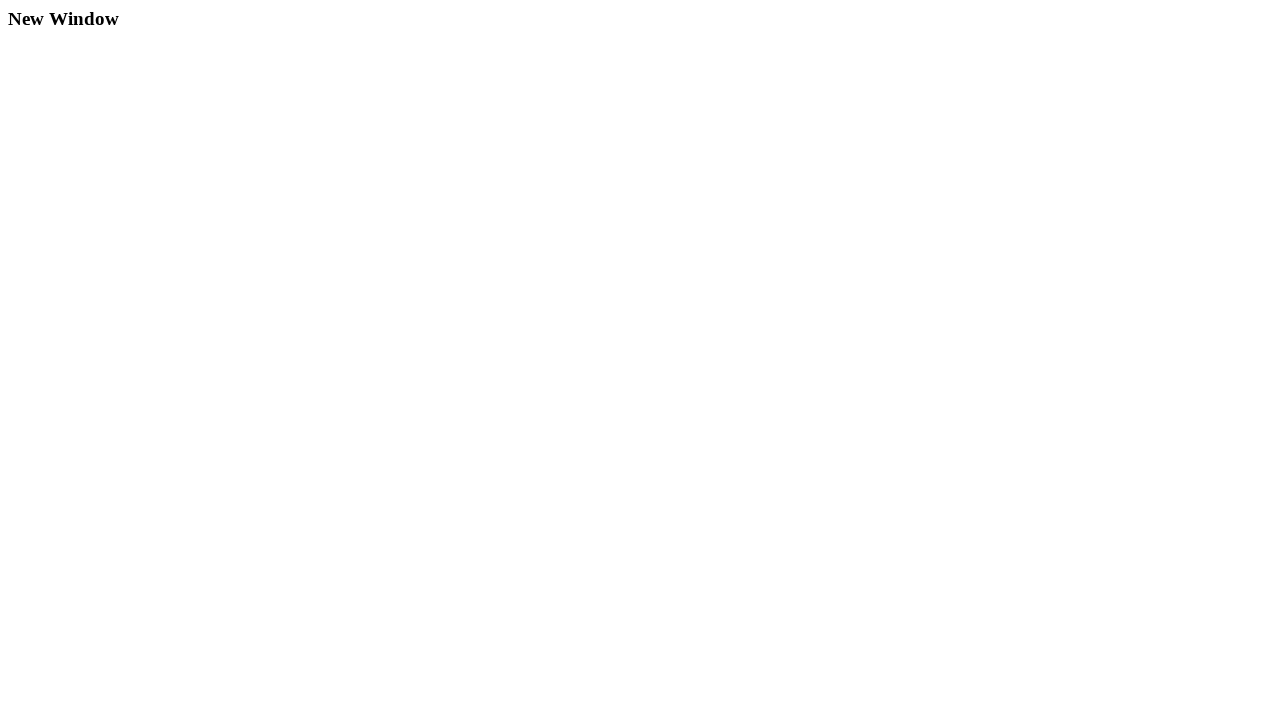

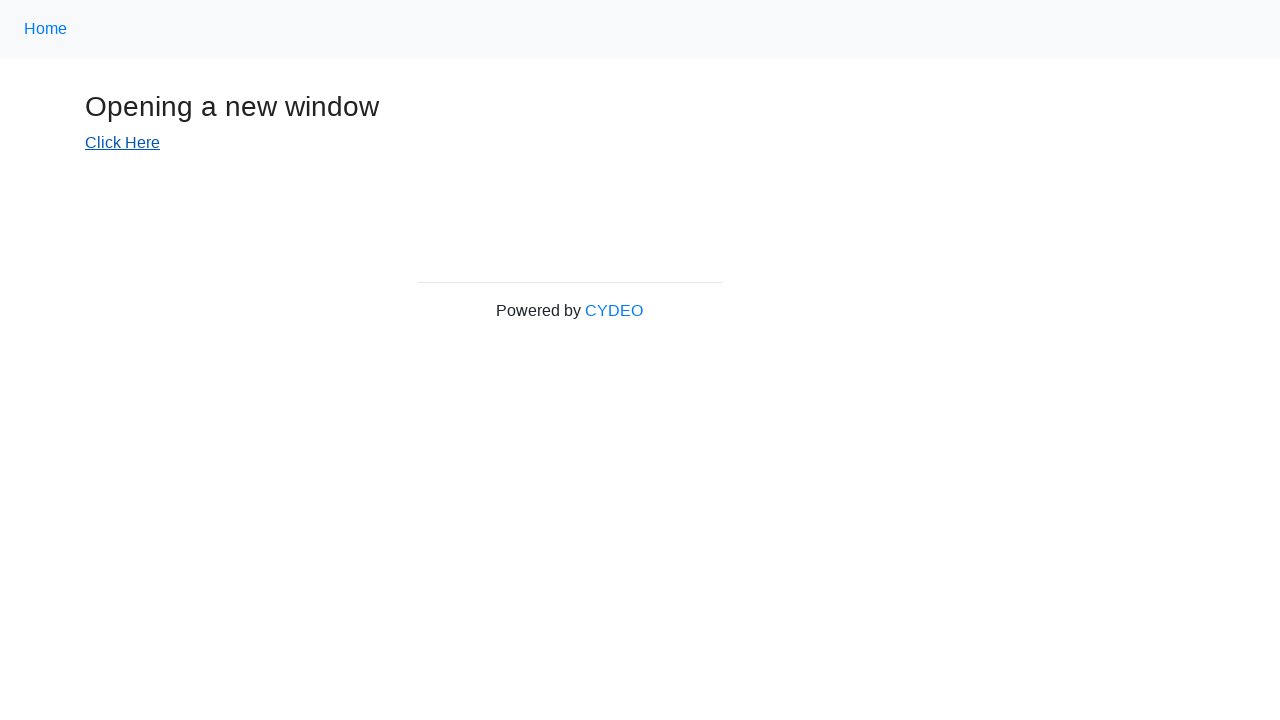